Tests the feedback form reset functionality by filling in all form fields (name, email, subject, comment) and clicking the clear button, then verifying that the fields are emptied.

Starting URL: http://zero.webappsecurity.com/index.html

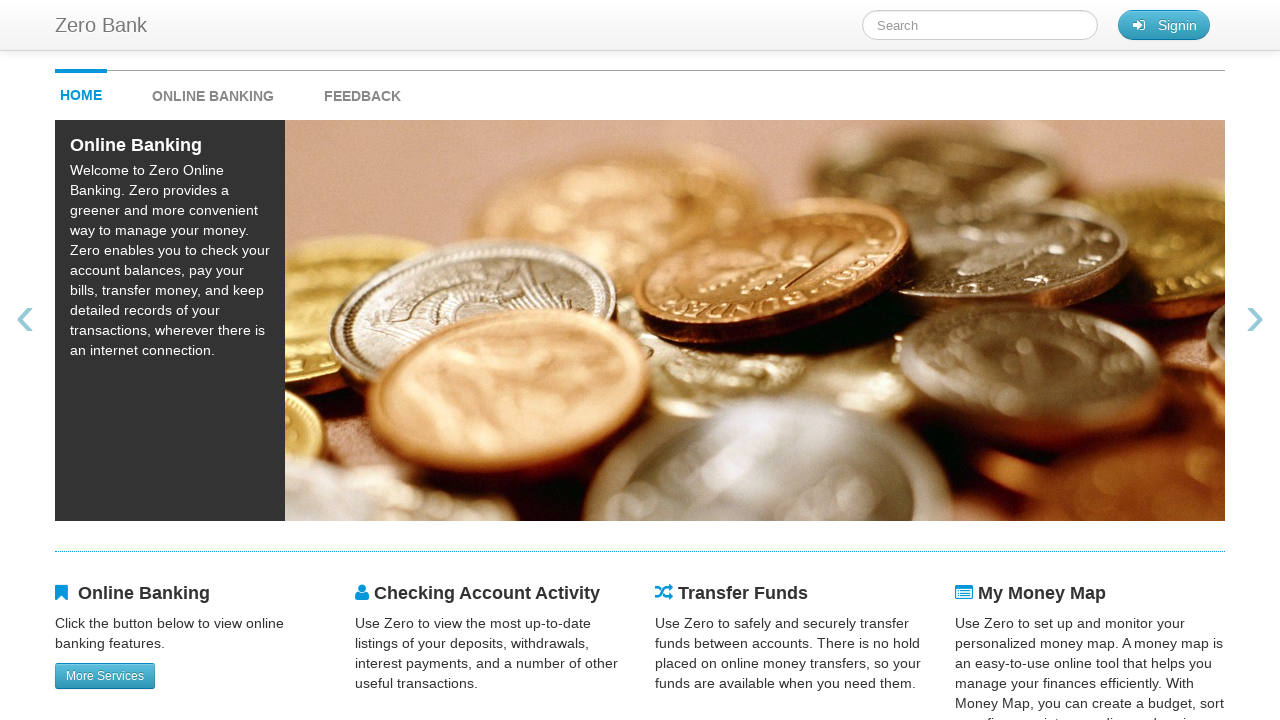

Clicked feedback link to navigate to feedback form at (362, 91) on #feedback
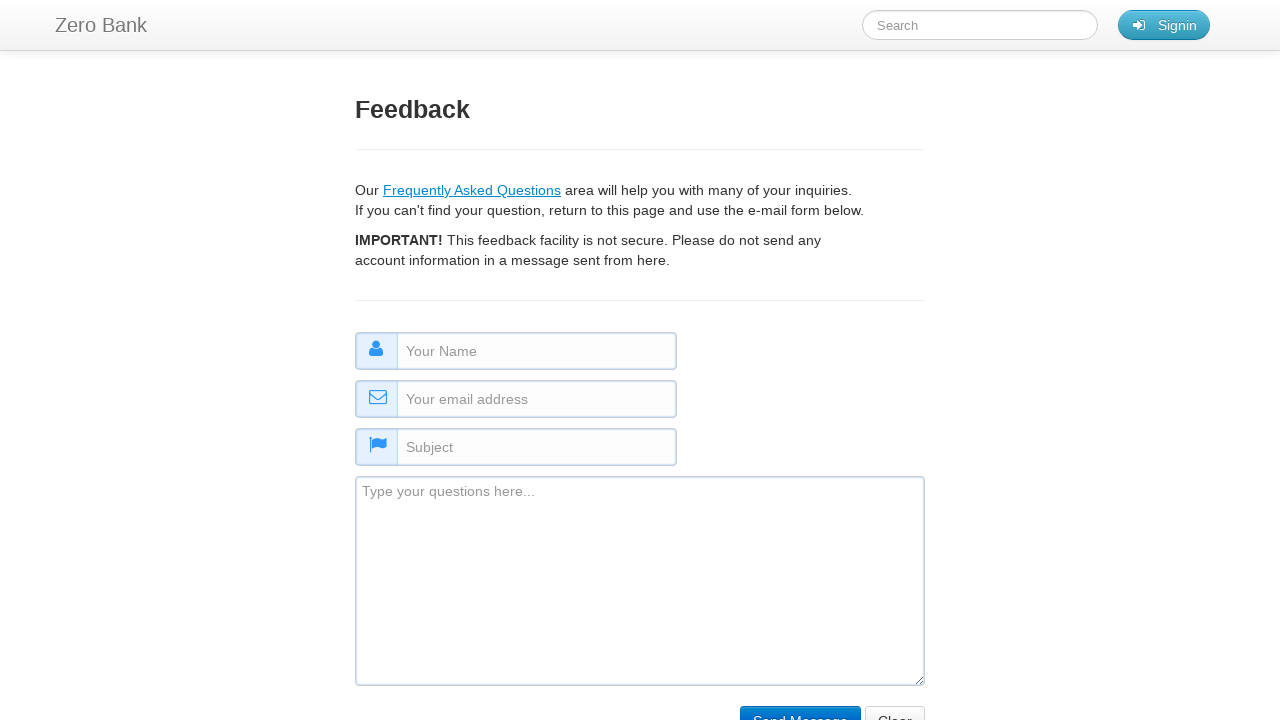

Filled name field with 'Valera' on #name
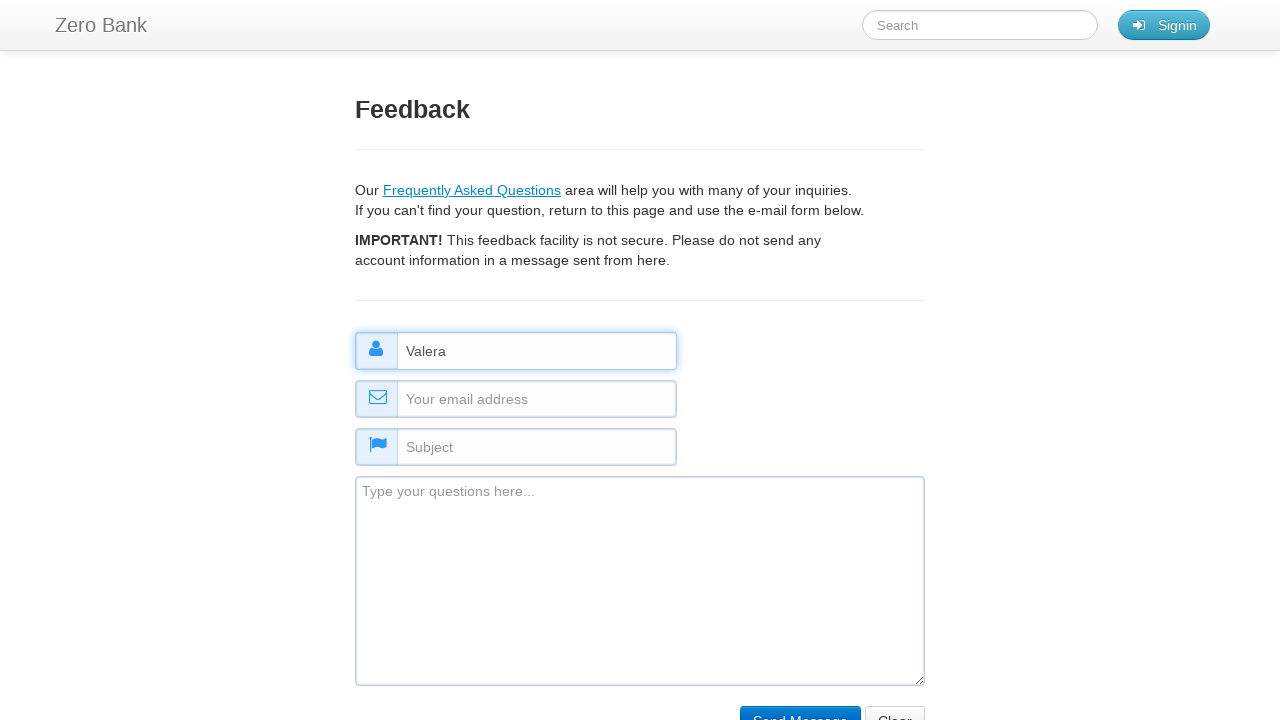

Filled email field with 'valera.pavlov@gmail.com' on #email
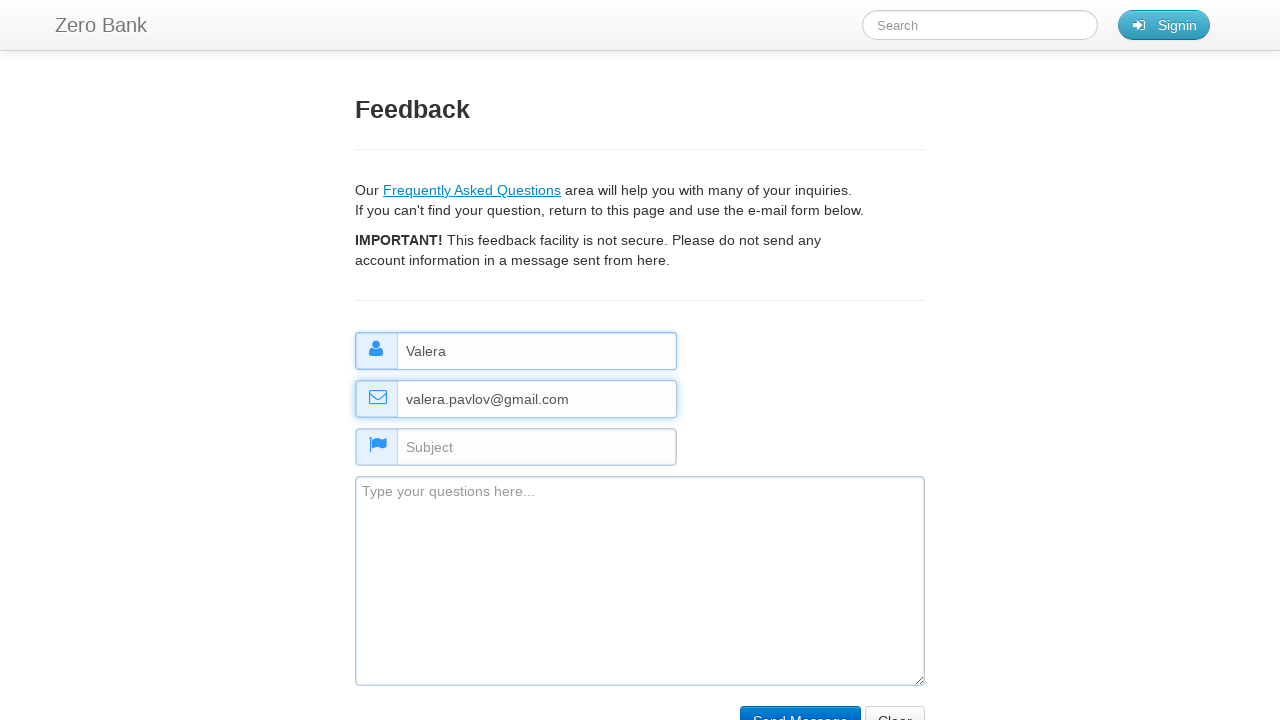

Filled subject field with 'Stop spamming me' on #subject
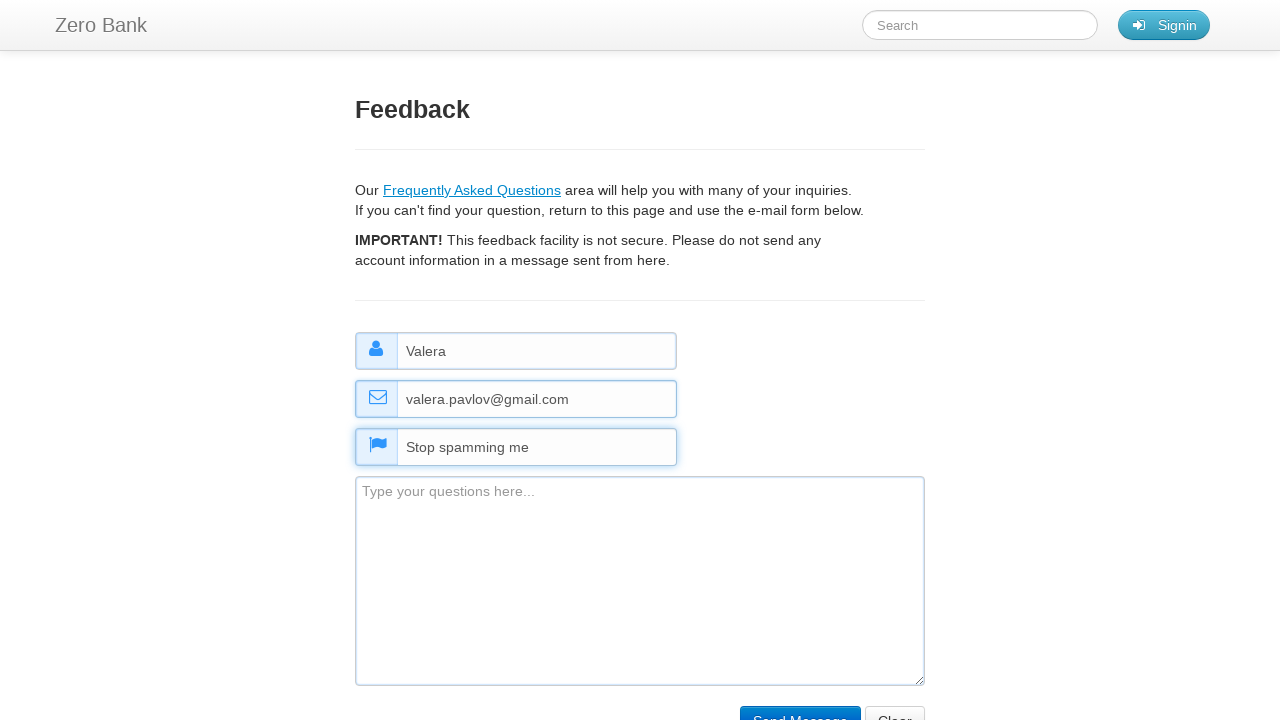

Filled comment field with feedback message on #comment
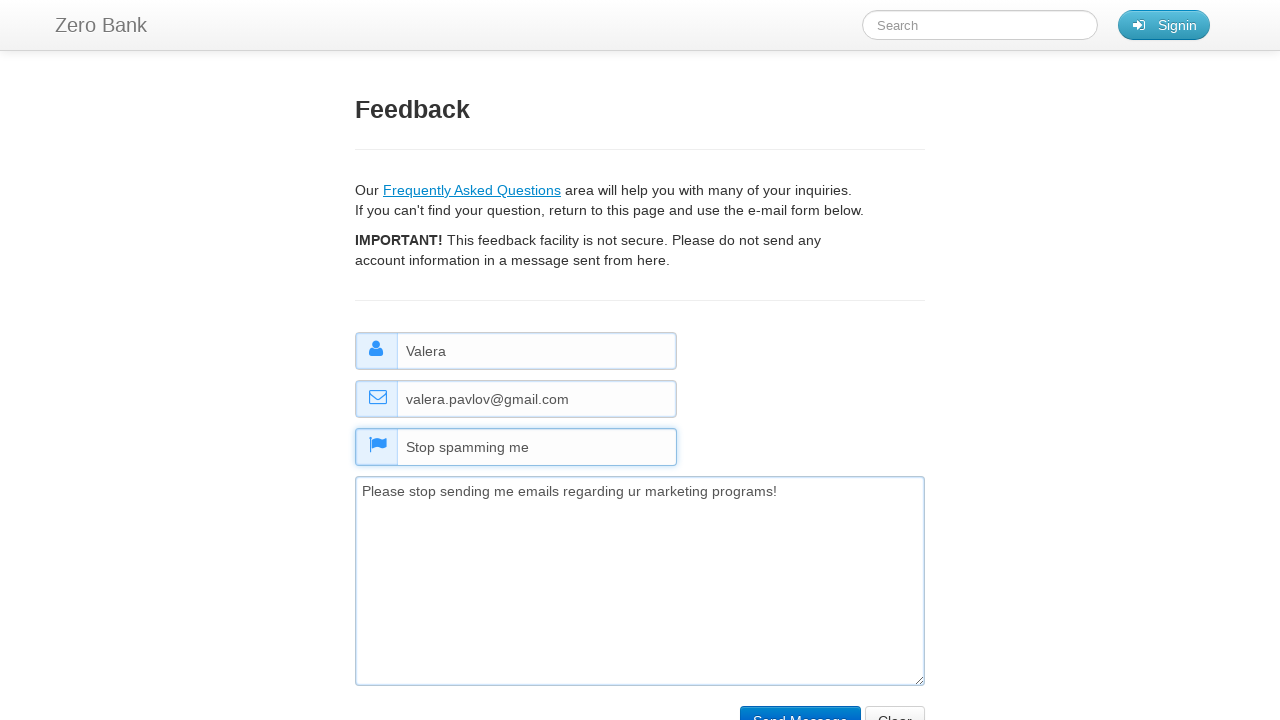

Clicked clear/reset button to reset form at (895, 705) on input[name='clear']
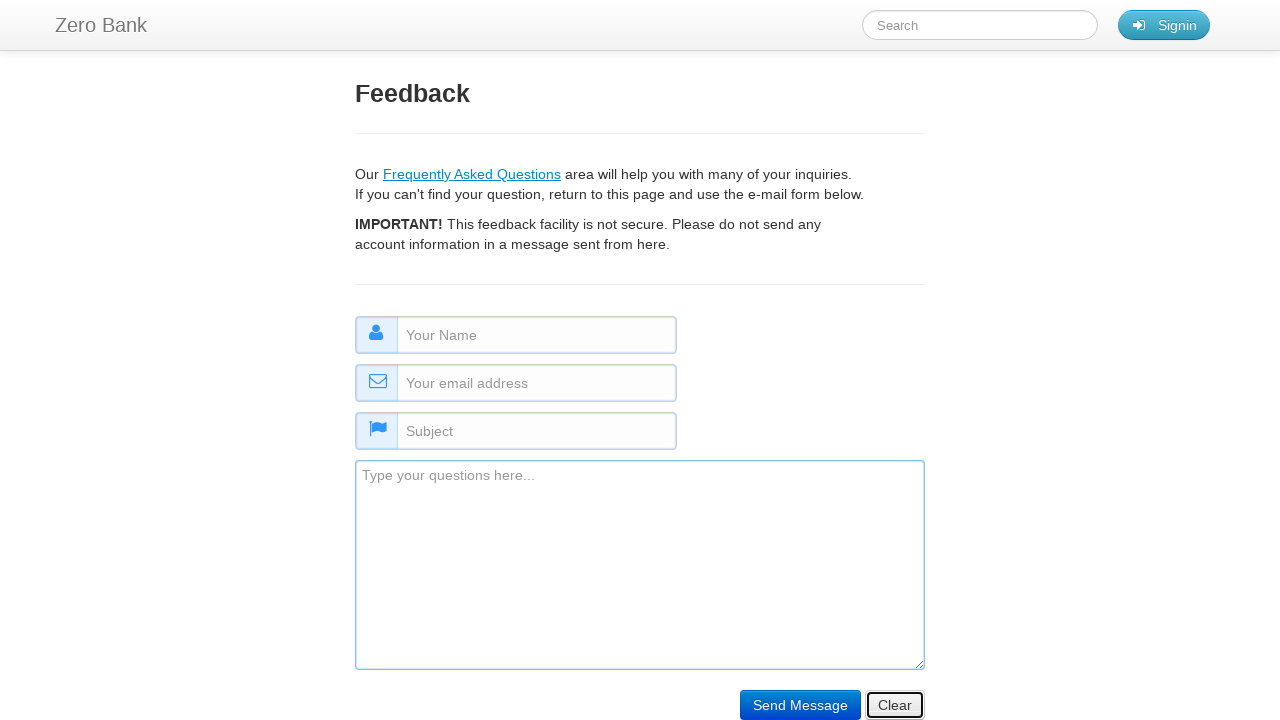

Verified that name field is empty
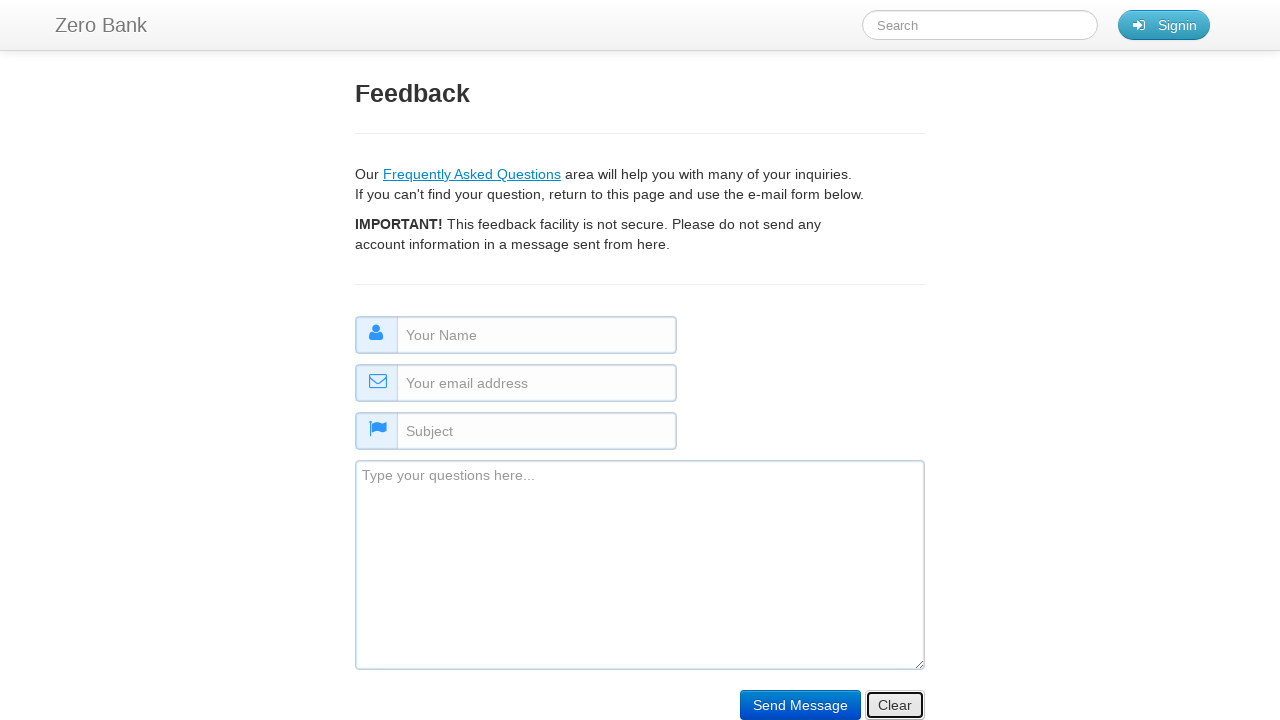

Verified that comment field is empty
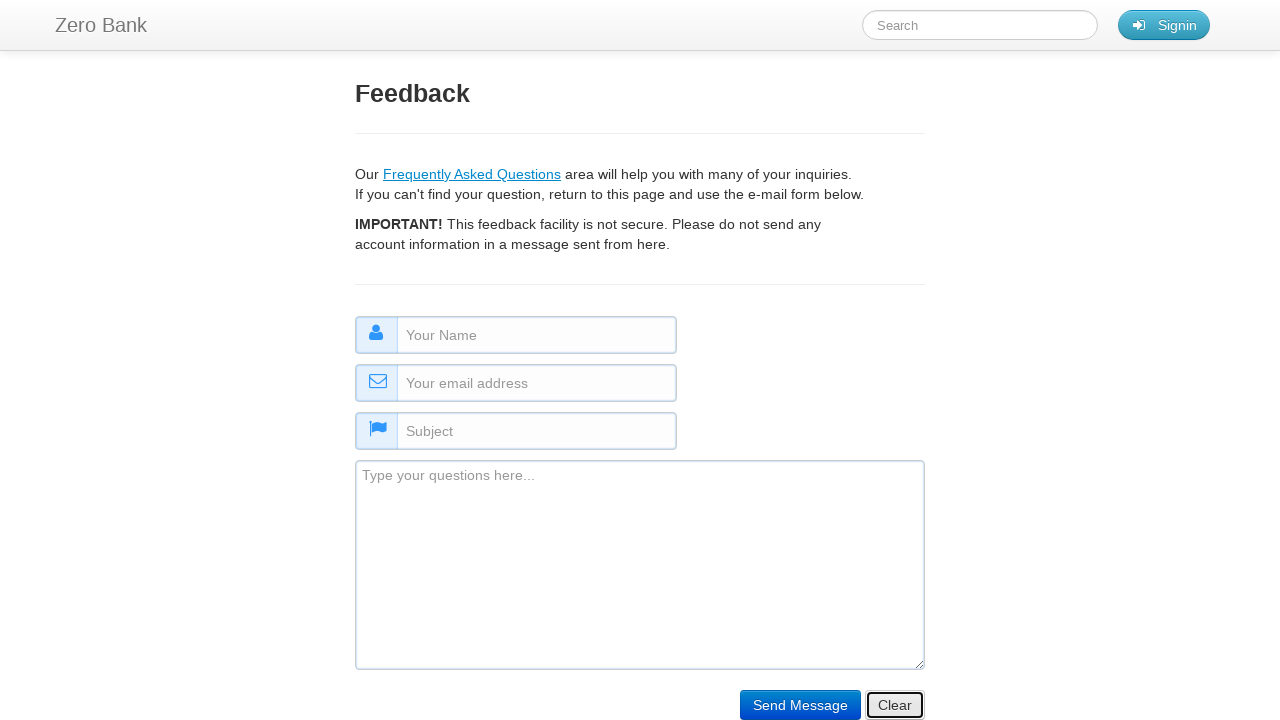

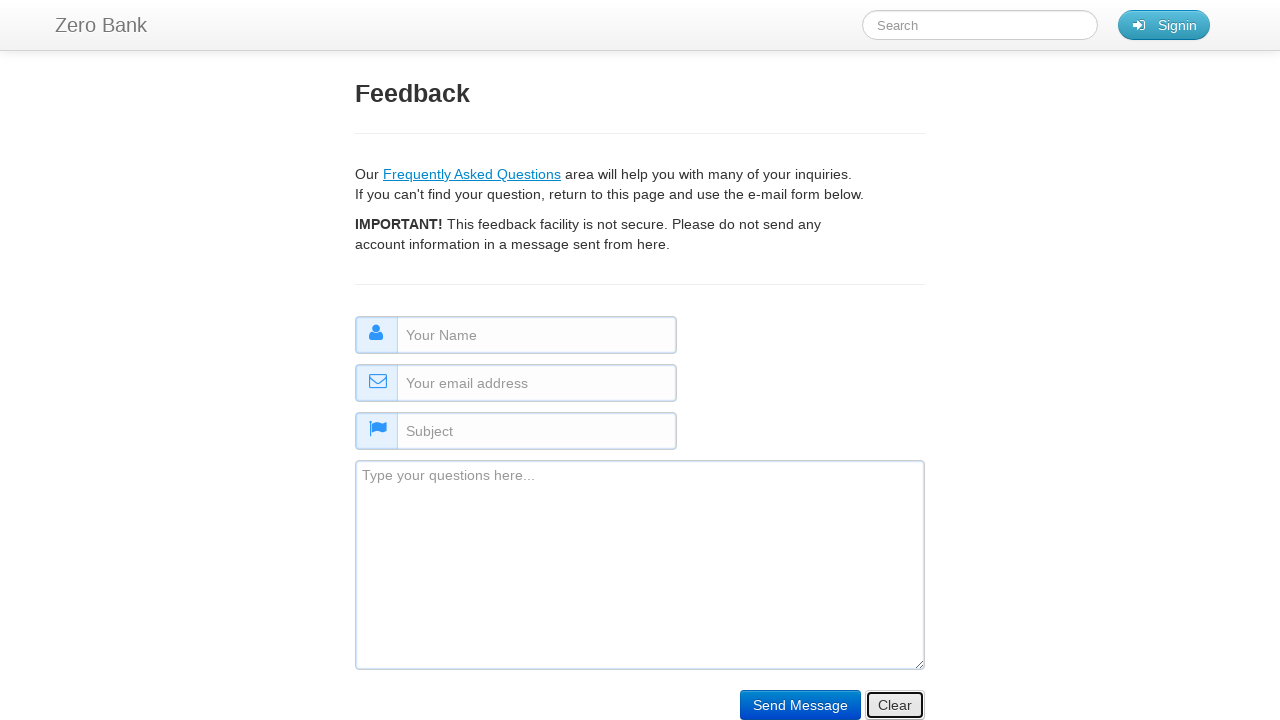